Tests iframe switching and double-click interaction by switching to an iframe, double-clicking on a text element, and verifying that the text's style attribute changes to contain "red".

Starting URL: https://www.w3schools.com/tags/tryit.asp?filename=tryhtml5_ev_ondblclick2

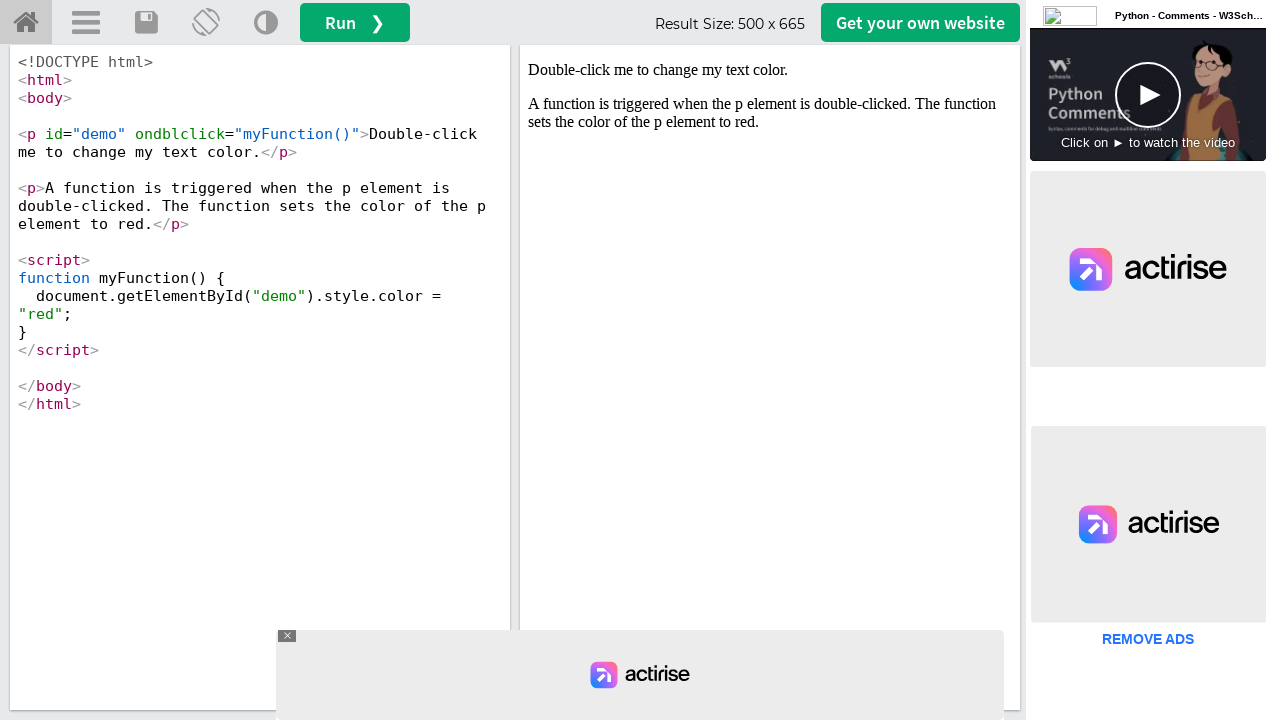

Located iframe with ID 'iframeResult'
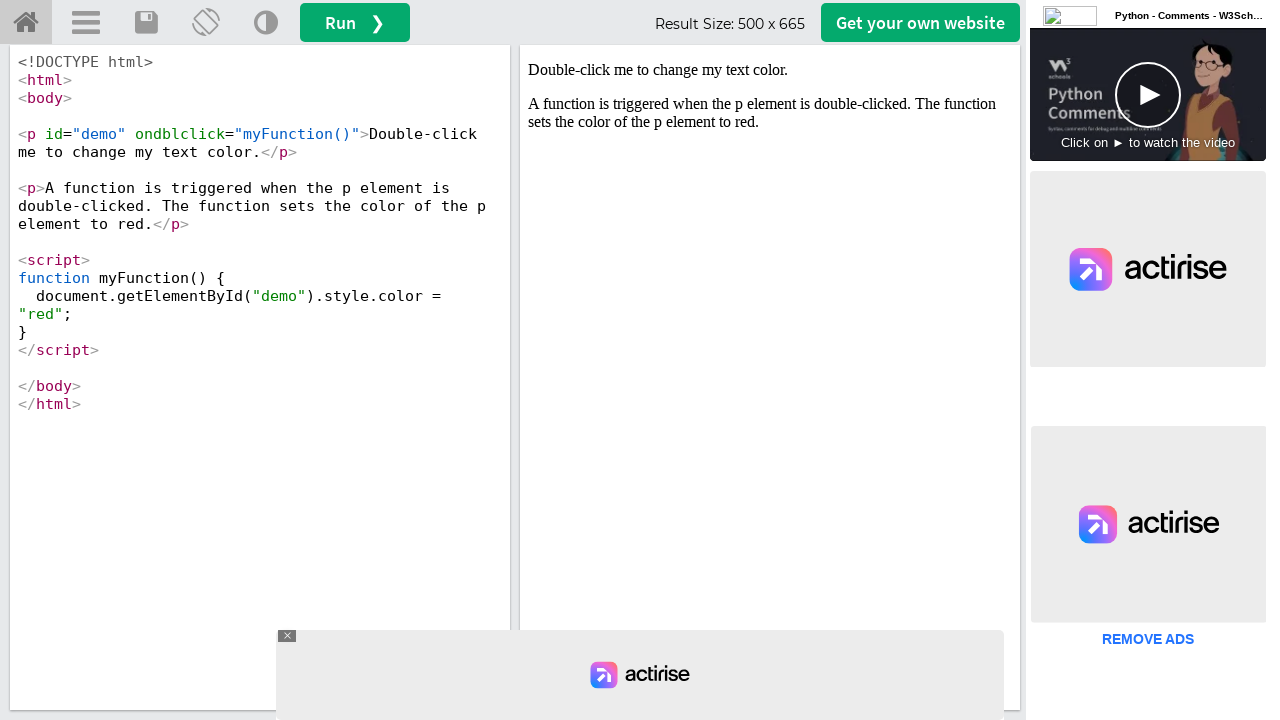

Located demo element inside iframe
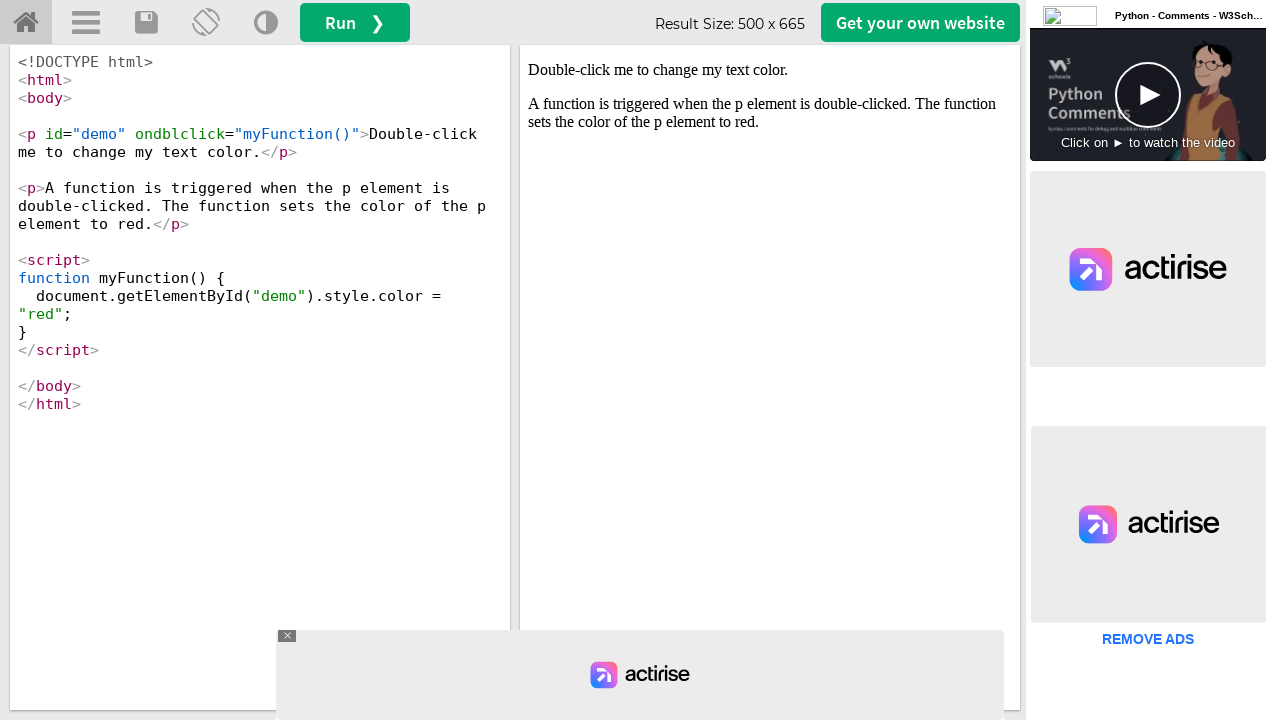

Double-clicked on demo text element at (770, 70) on #iframeResult >> internal:control=enter-frame >> #demo
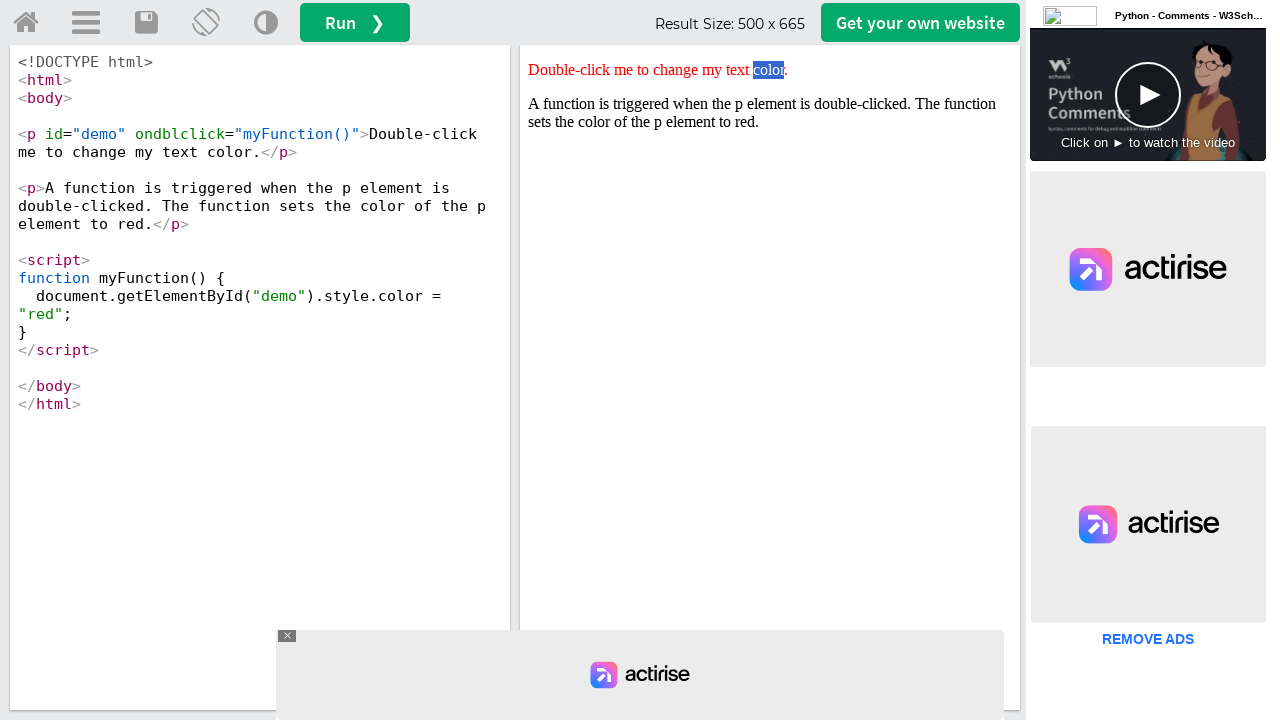

Retrieved style attribute from demo element
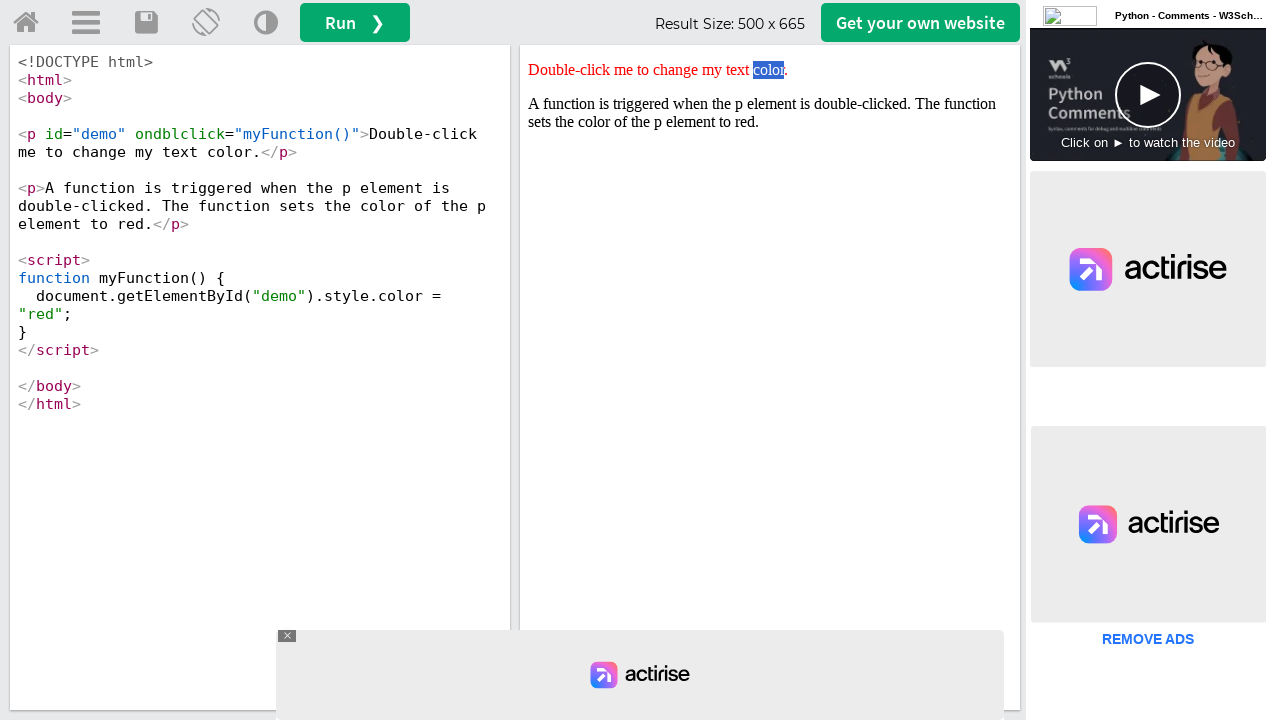

Verified that style attribute contains 'red'
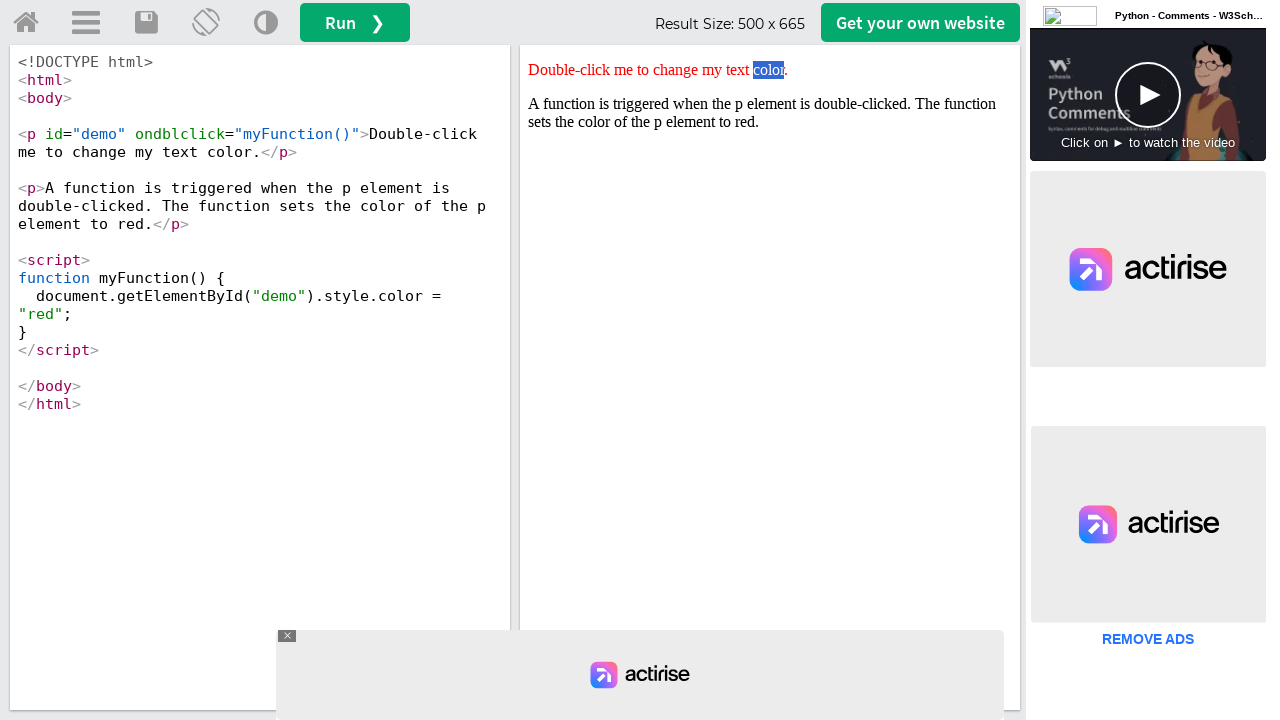

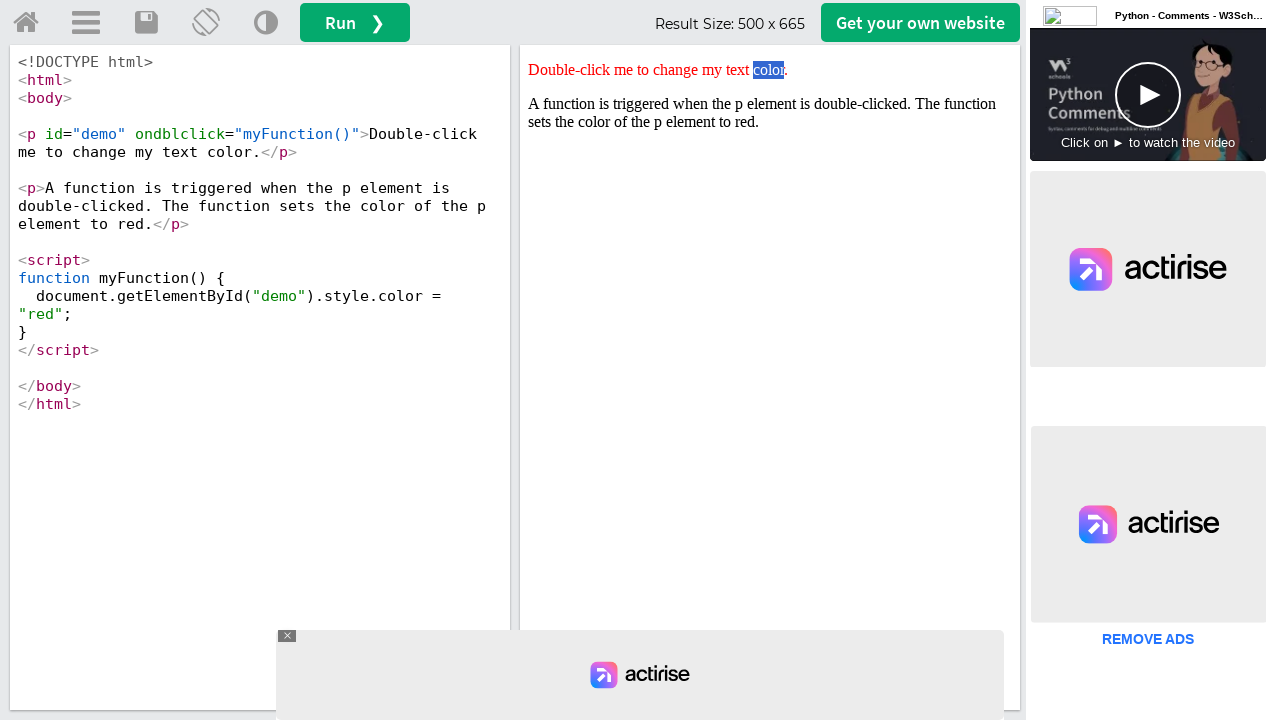